Tests the dynamic checkbox removal functionality by clicking the Remove button and verifying the checkbox disappears with a confirmation message

Starting URL: https://the-internet.herokuapp.com/dynamic_controls

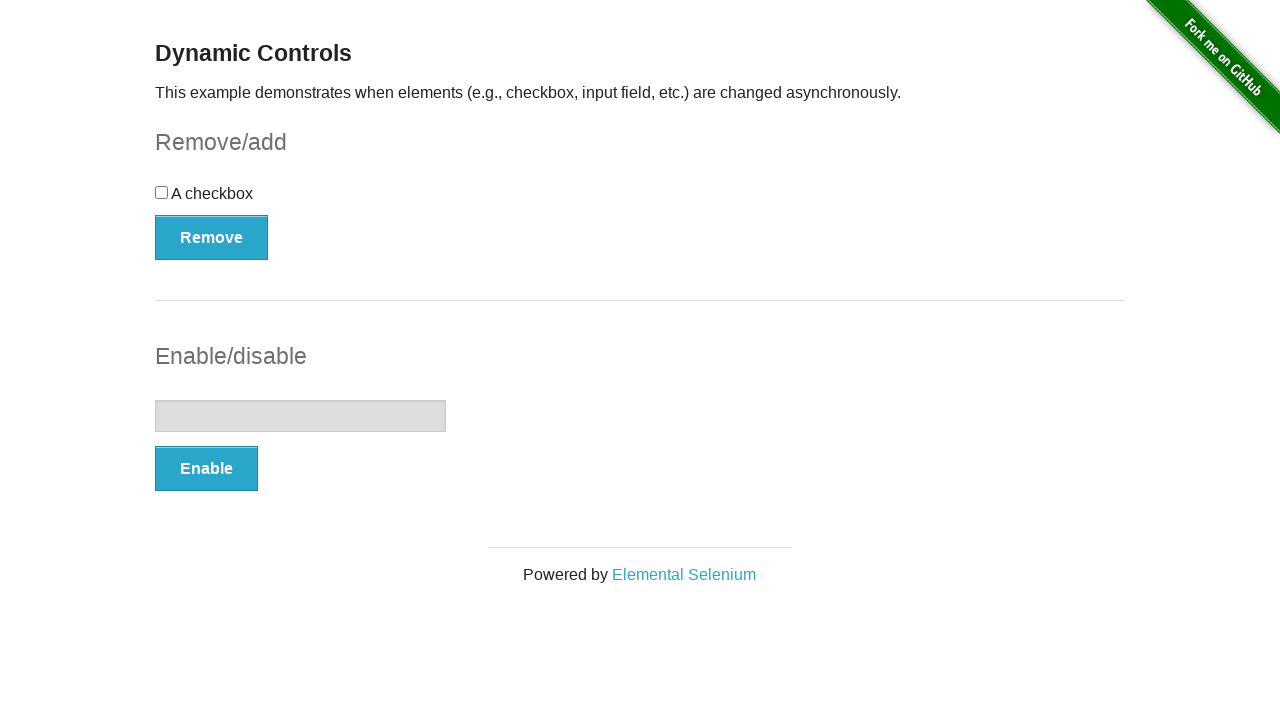

Verified checkbox element is displayed
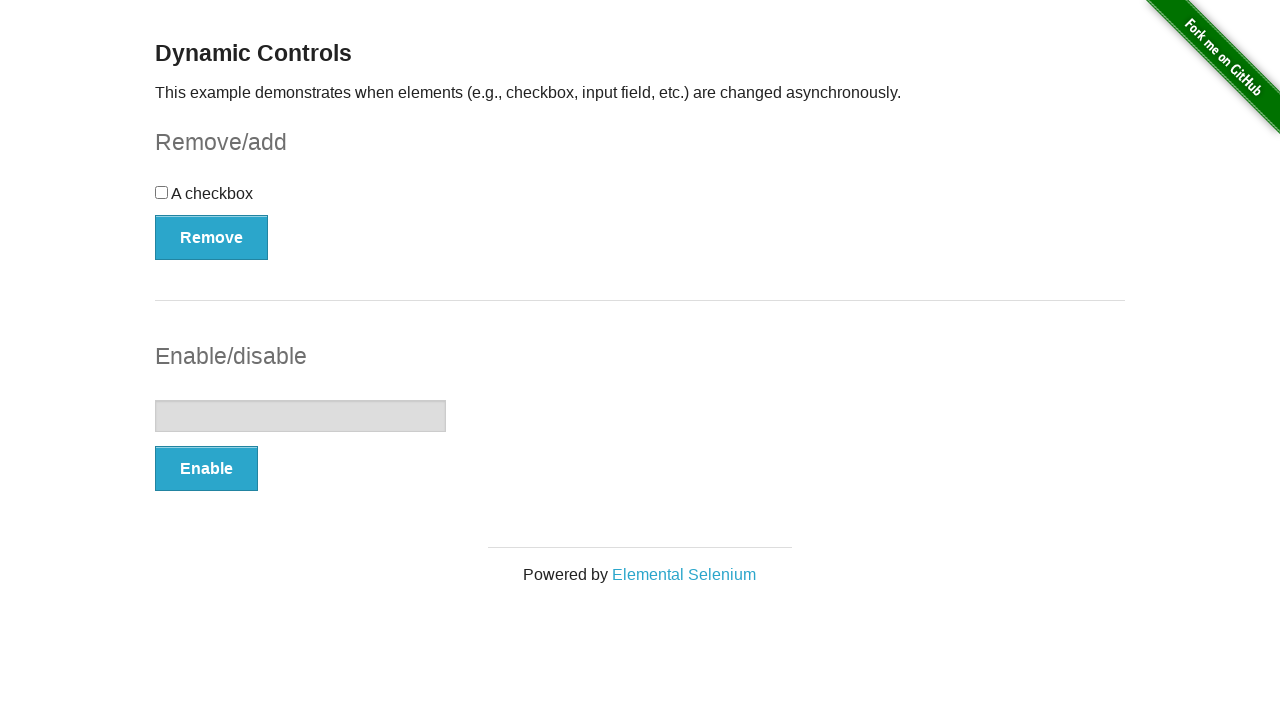

Clicked the Remove button to delete the checkbox at (212, 237) on xpath=//button[text()='Remove']
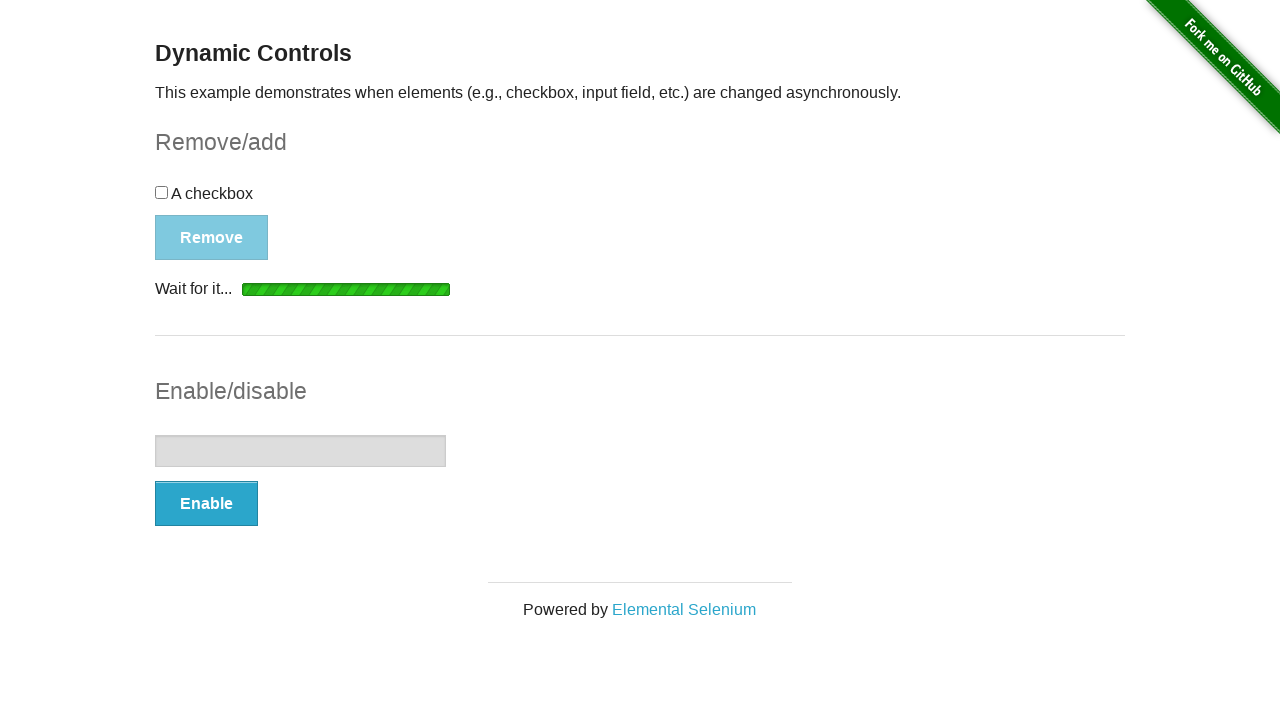

Confirmation message 'It's gone!' appeared after checkbox removal
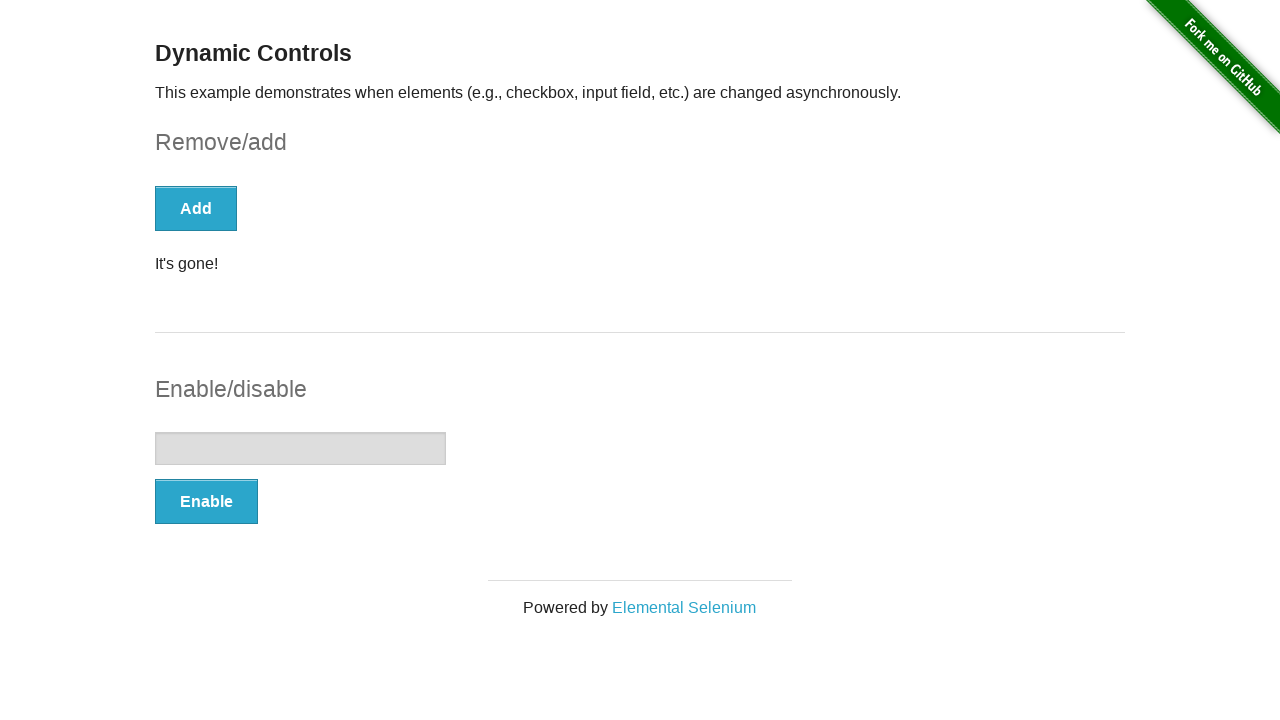

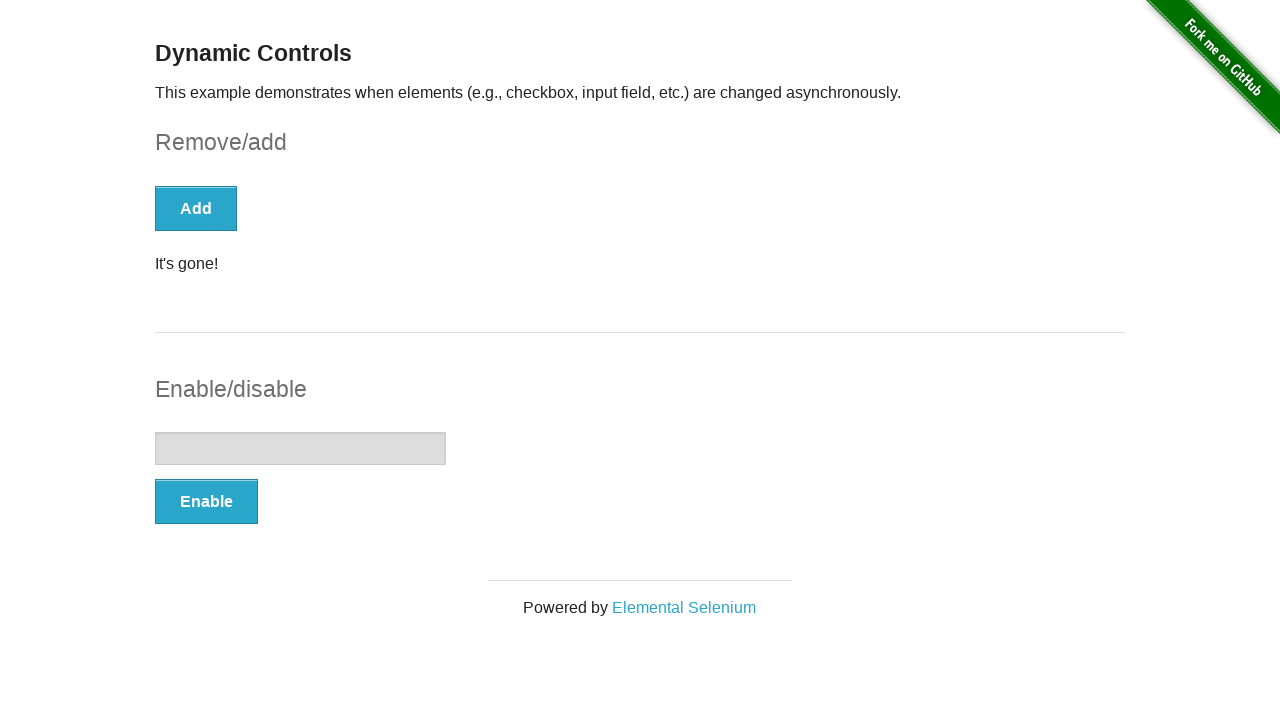